Tests an e-commerce shopping flow by adding specific vegetables (Cucumber, Broccoli, Beetroot) to cart, applying a promo code, selecting a country, and proceeding to checkout.

Starting URL: https://rahulshettyacademy.com/seleniumPractise

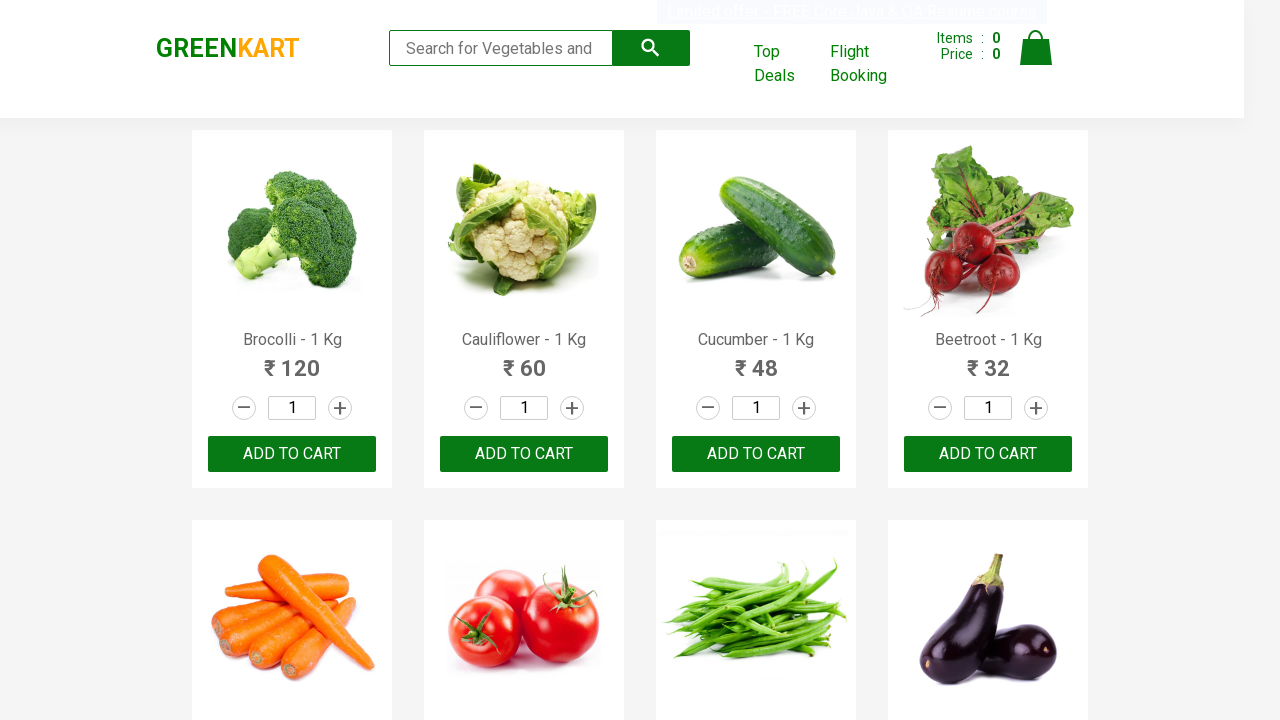

Waited for products to load on GreenKart page
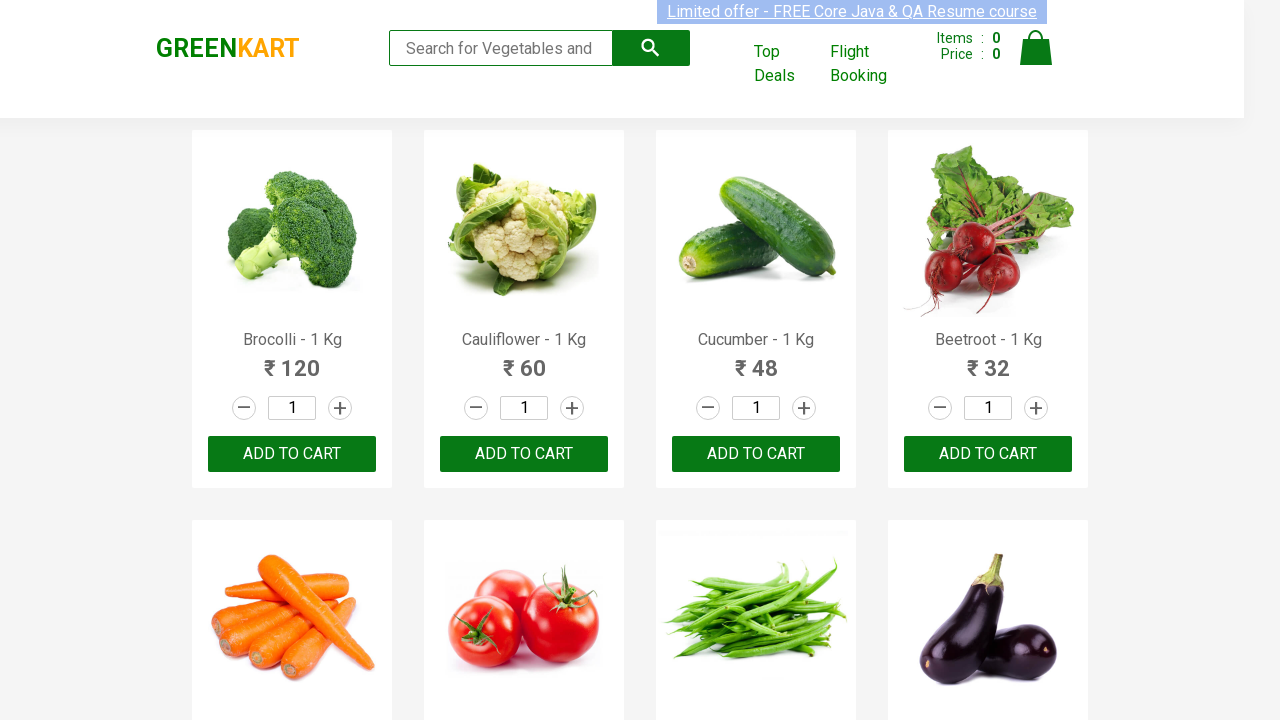

Retrieved all product name elements
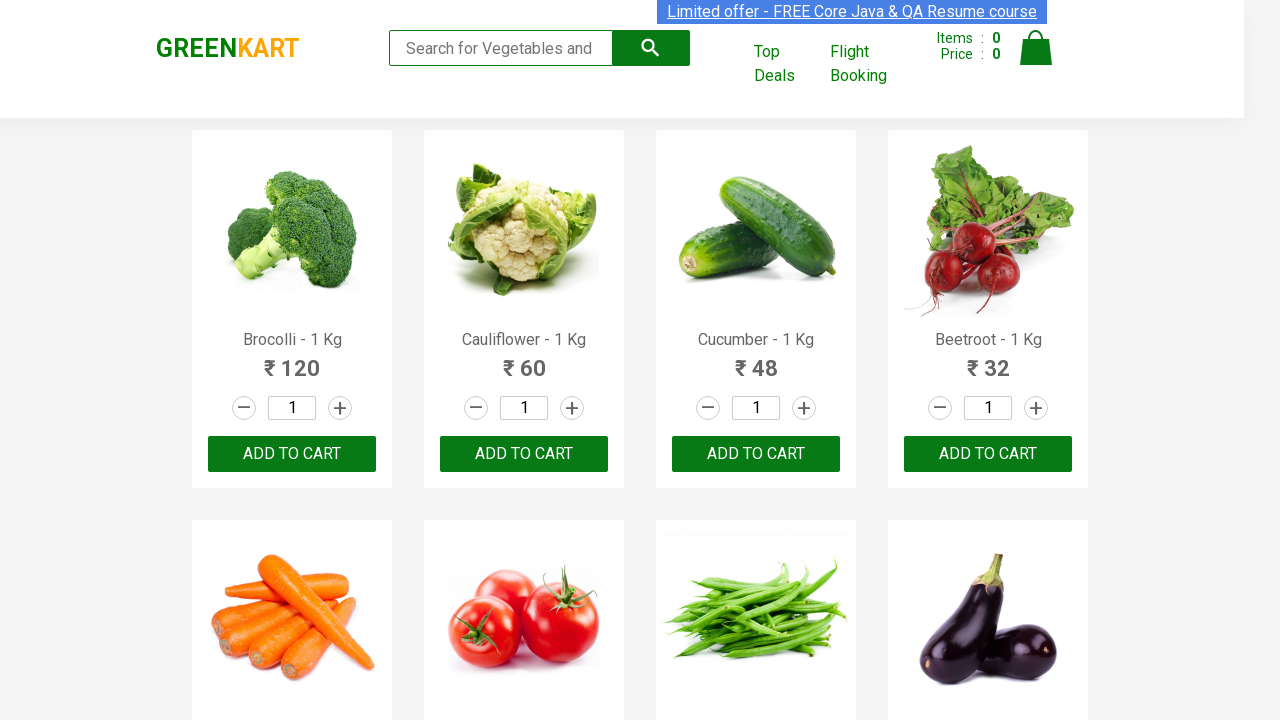

Retrieved all add to cart buttons
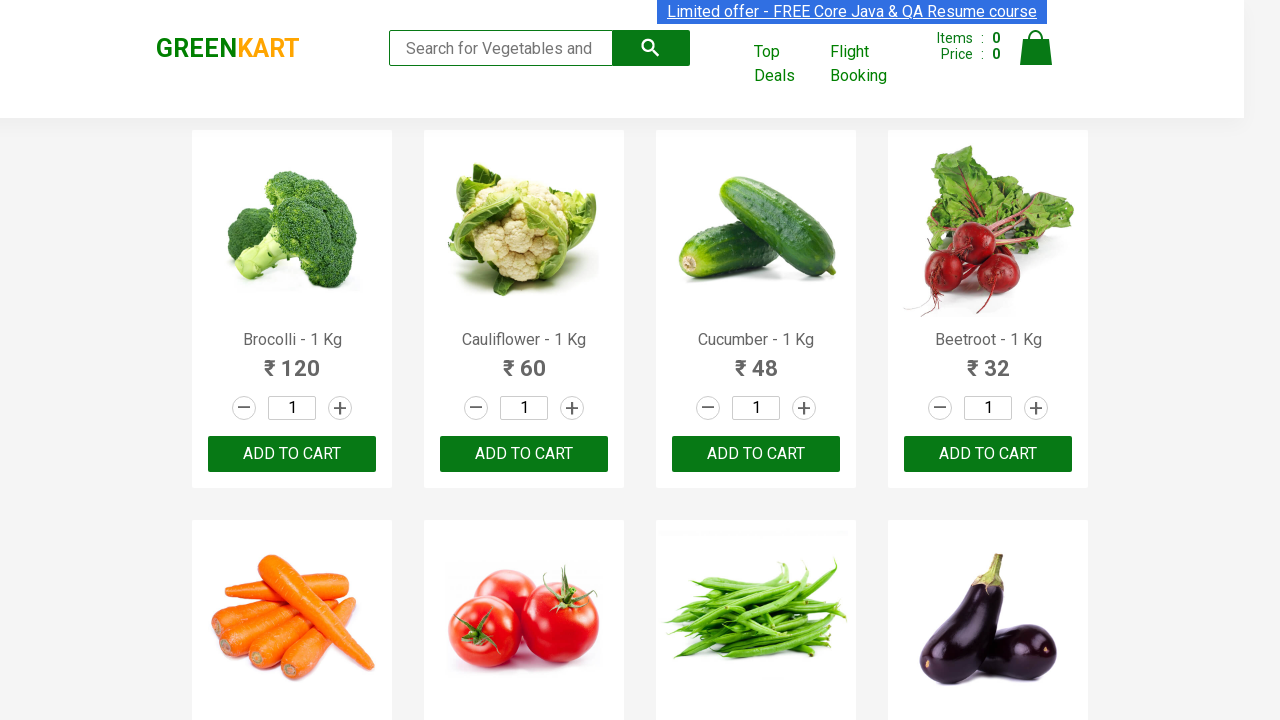

Added Cucumber to cart
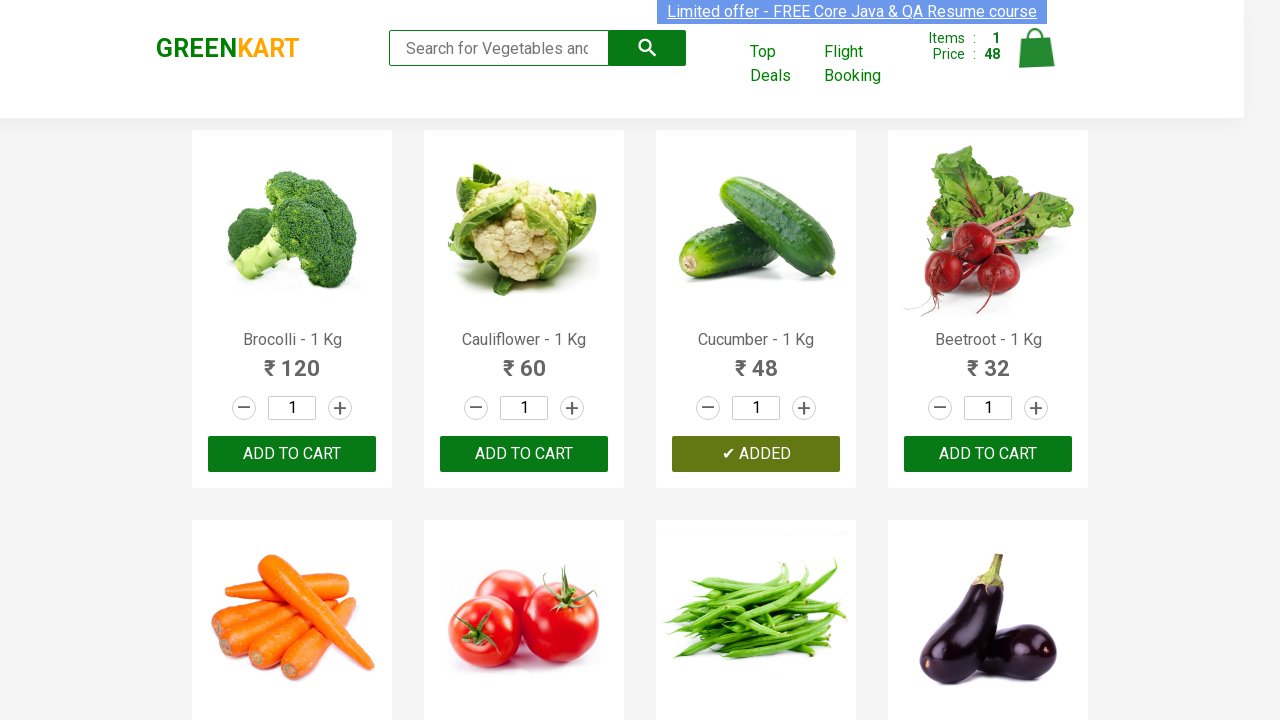

Added Beetroot to cart
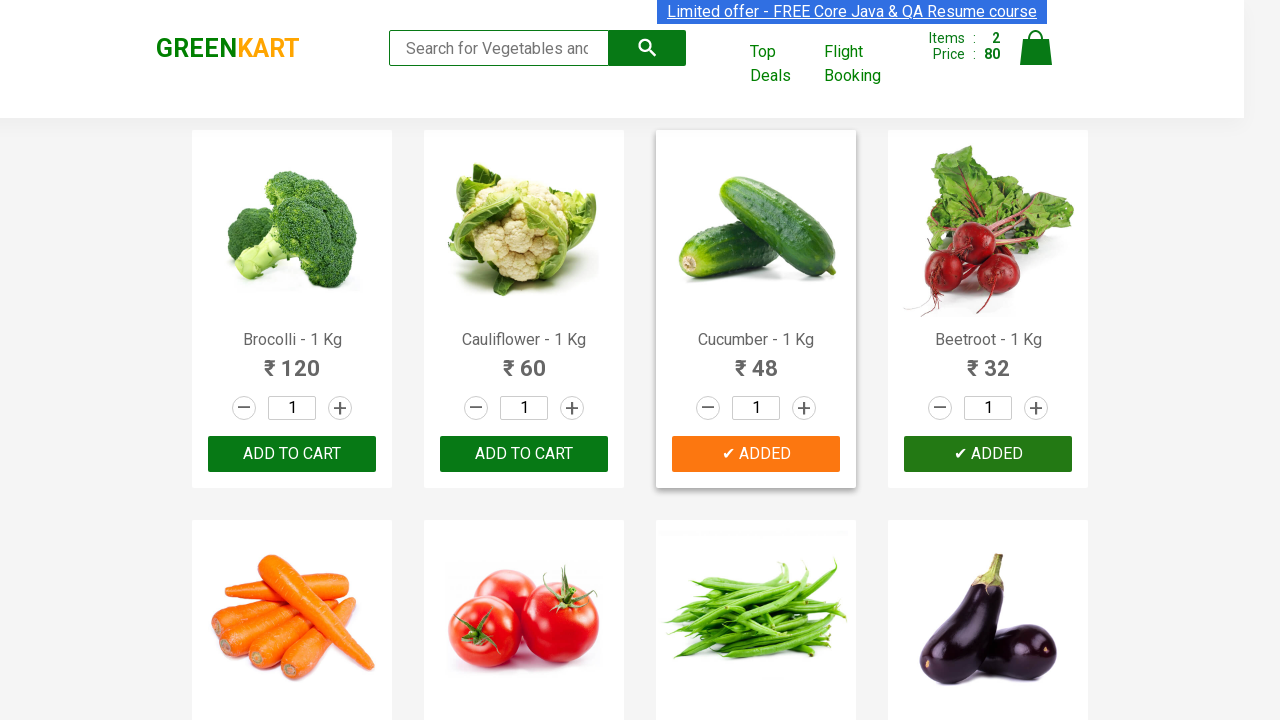

Clicked cart icon to view cart at (1036, 59) on a.cart-icon
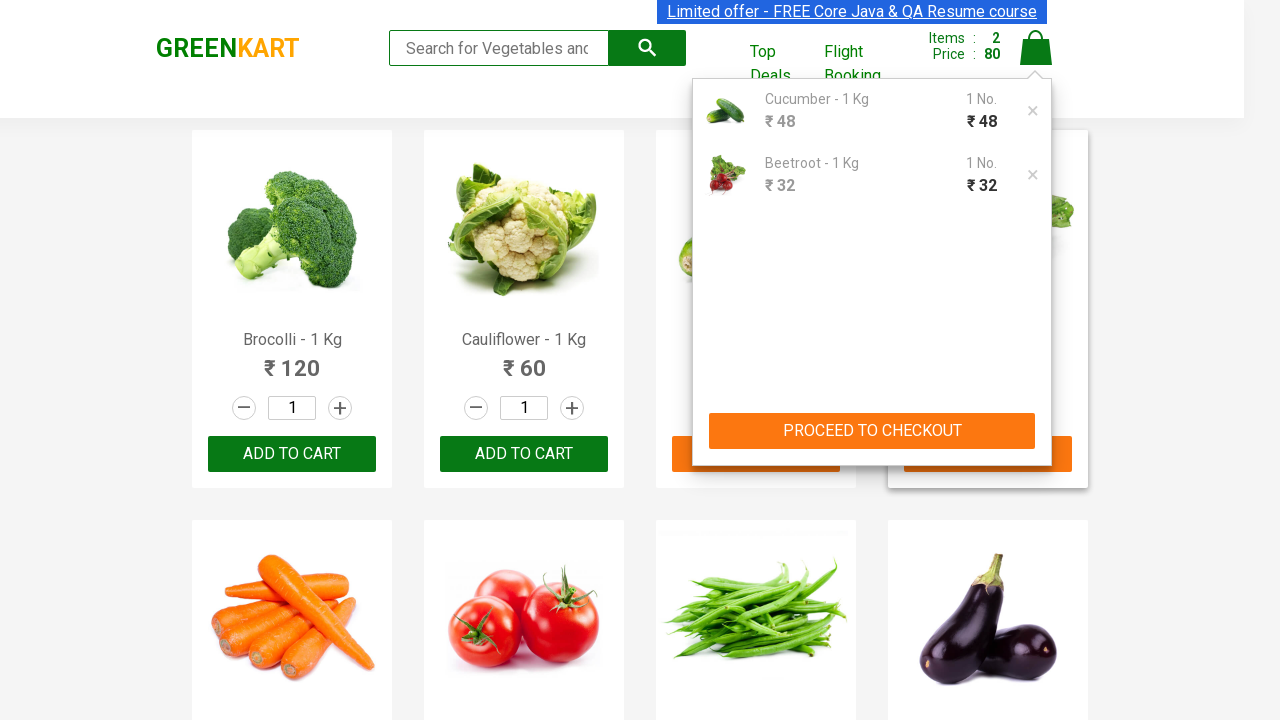

Clicked proceed to checkout button at (872, 431) on div.action-block button
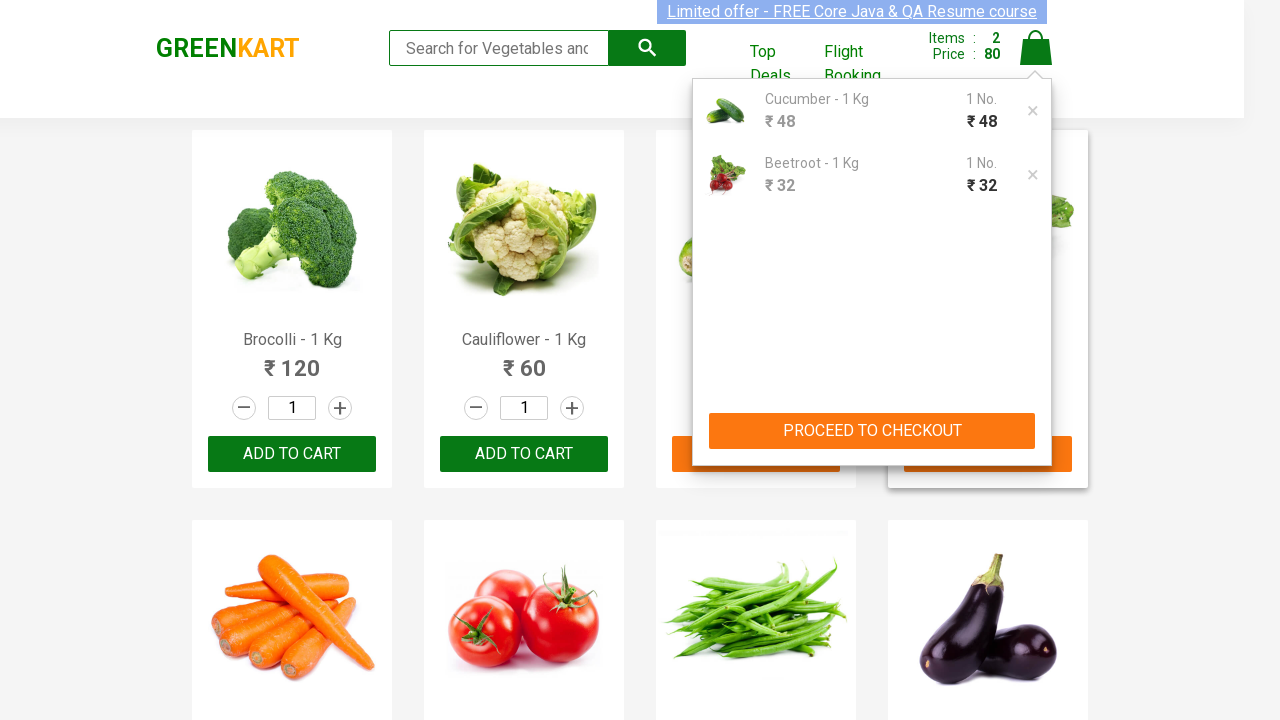

Cleared promo code field on .promoCode
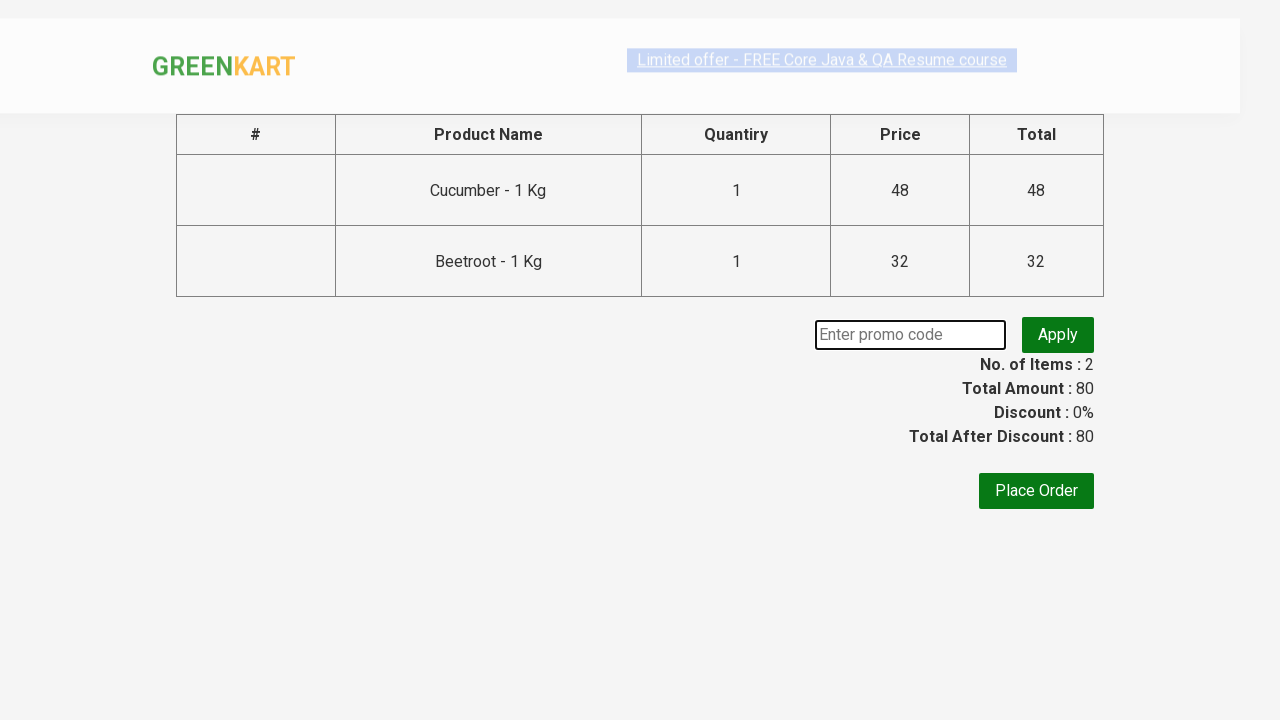

Entered promo code 'rahulshettyacademy' on .promoCode
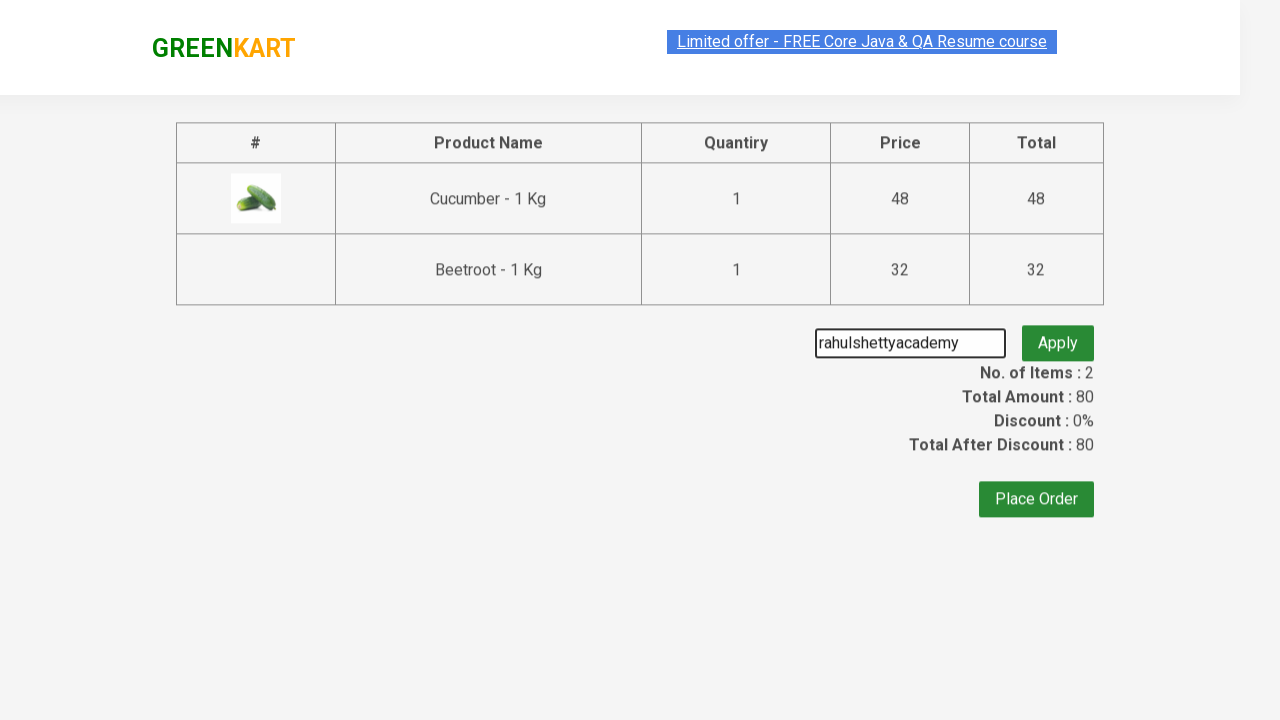

Clicked apply promo button at (1058, 335) on .promoBtn
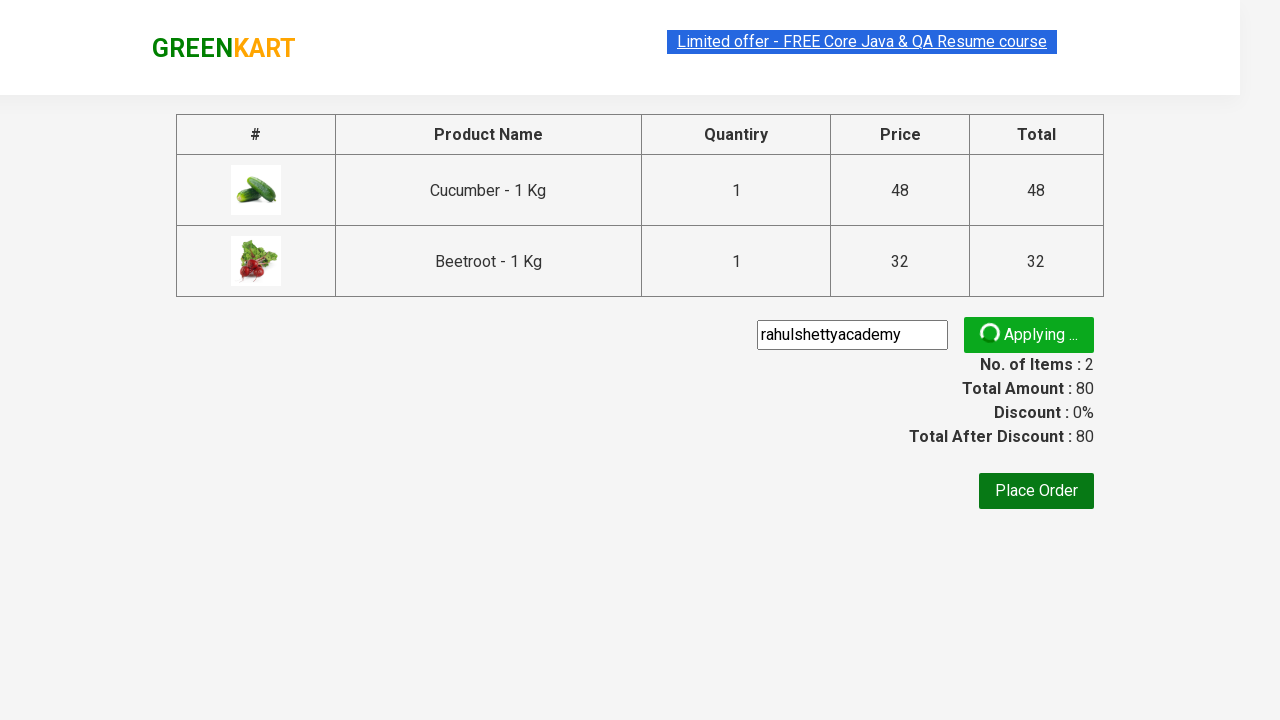

Promo code applied successfully
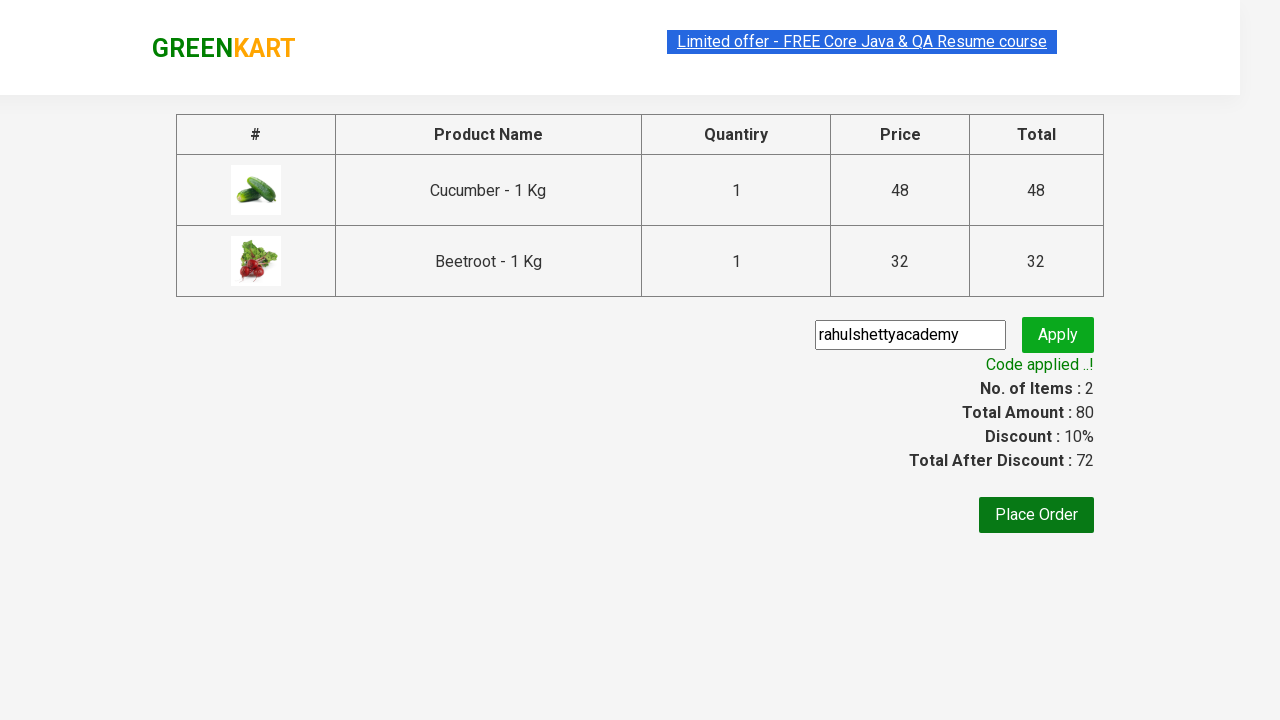

Waited for place order button to be visible
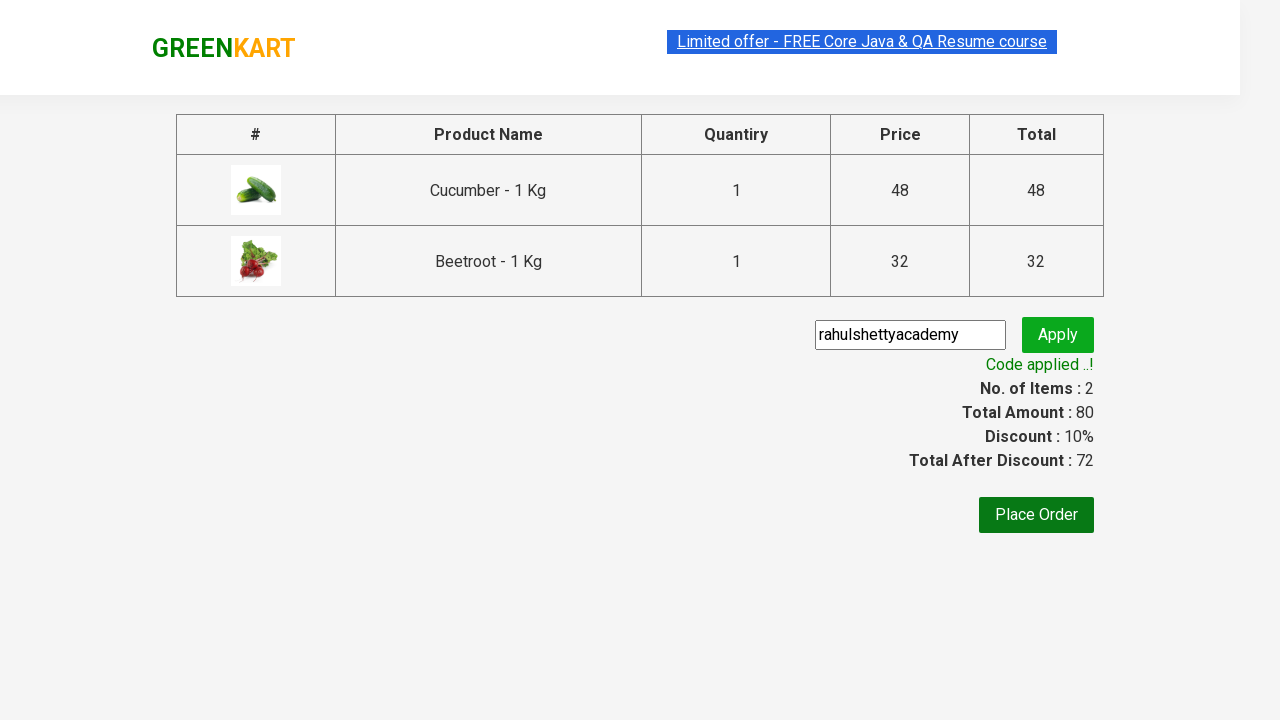

Clicked place order button at (1036, 515) on xpath=//*[@class='promoWrapper']/parent::div/button
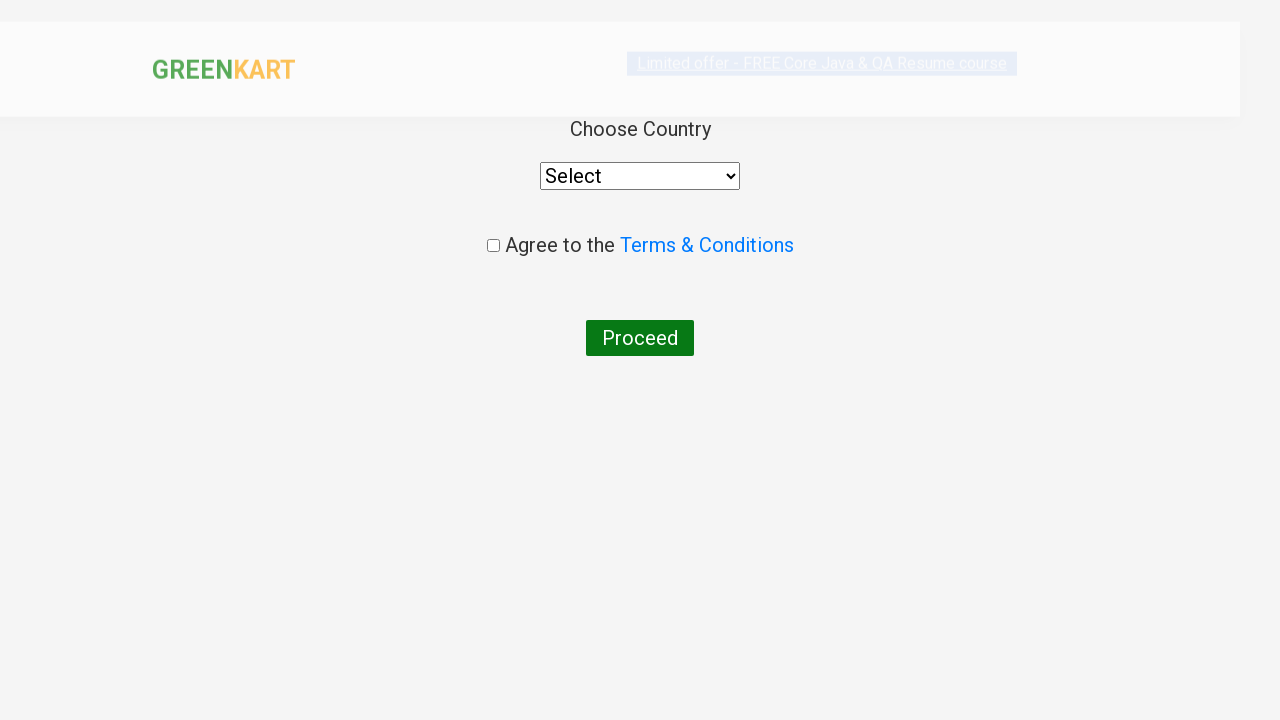

Selected 'India' from country dropdown on select
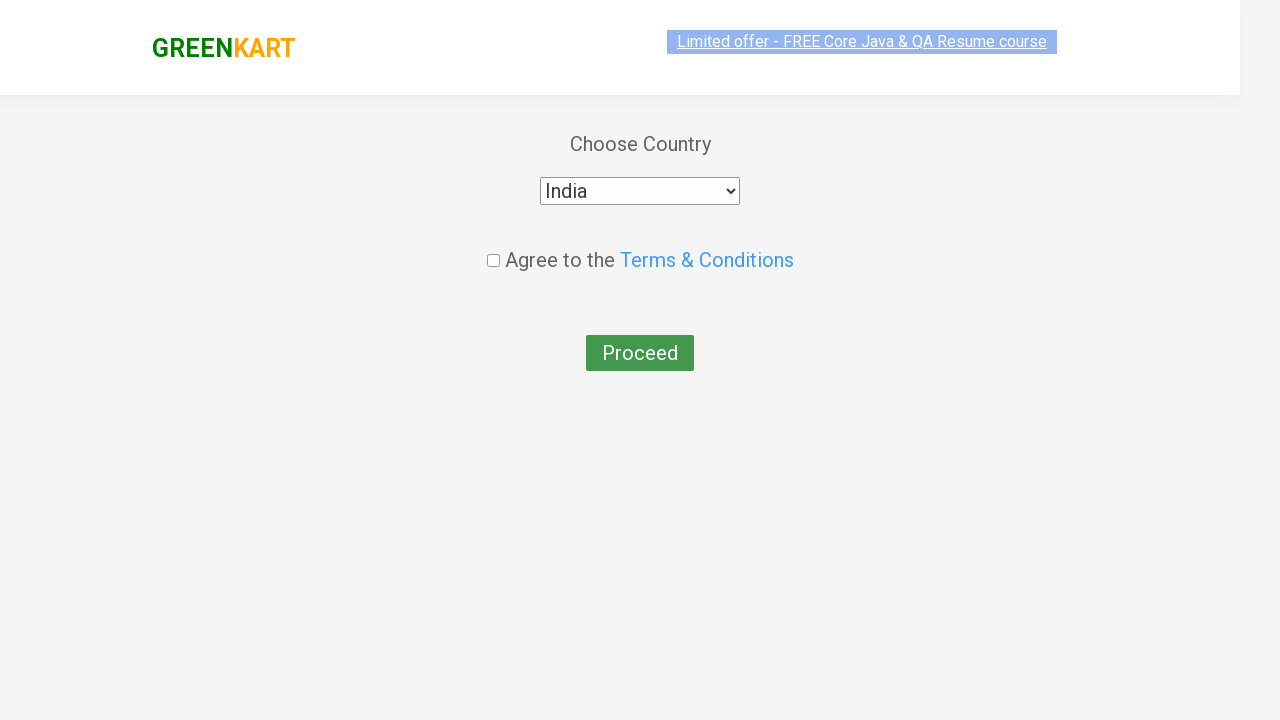

Clicked agreement checkbox at (493, 246) on .chkAgree
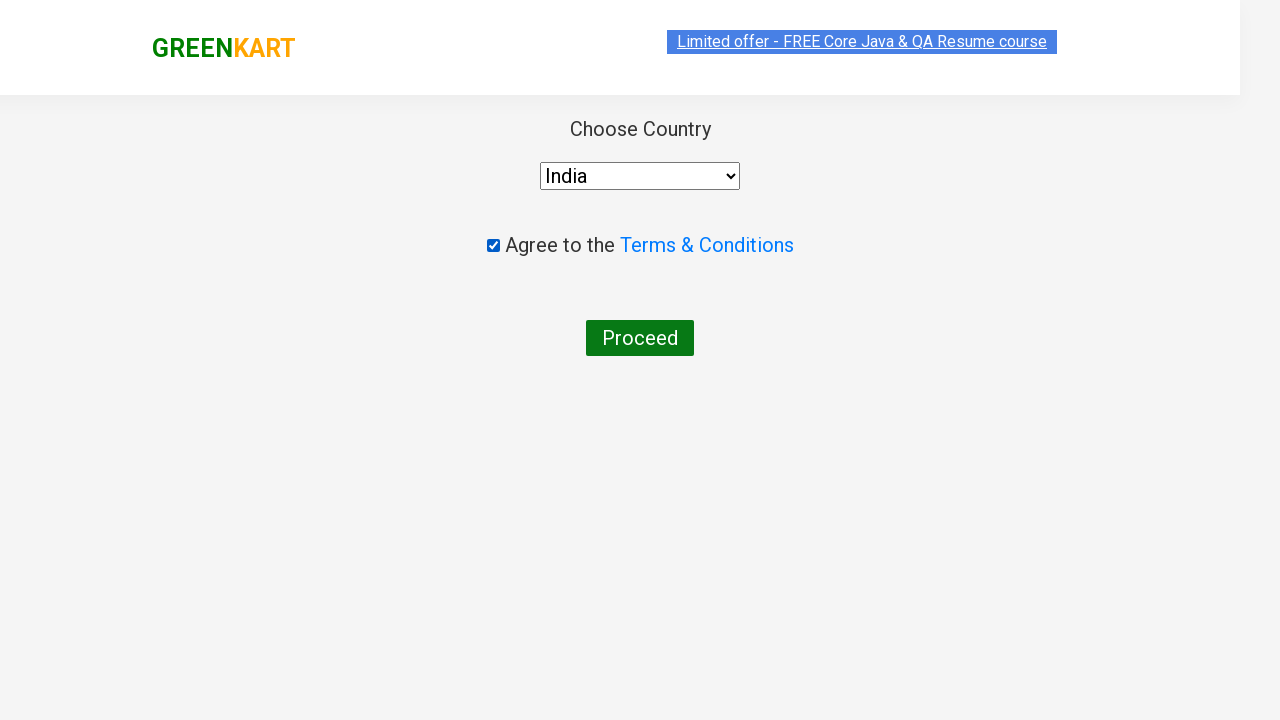

Clicked final proceed button to complete checkout at (640, 338) on button
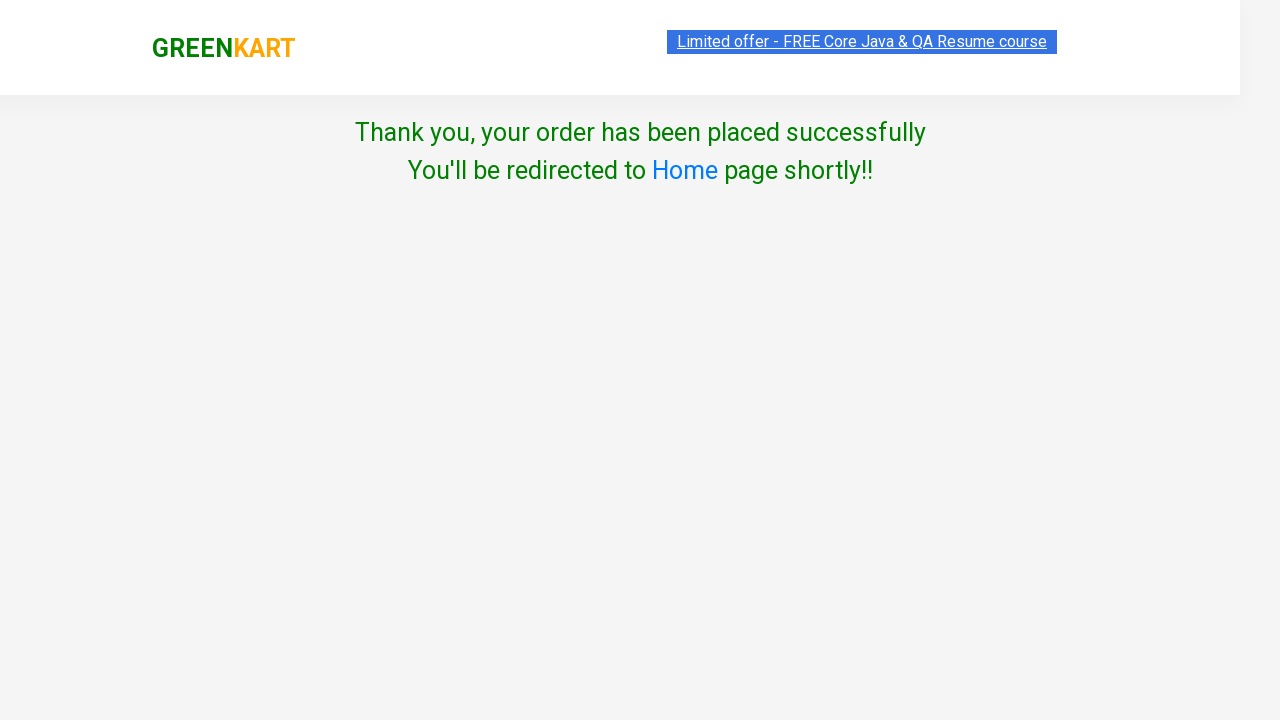

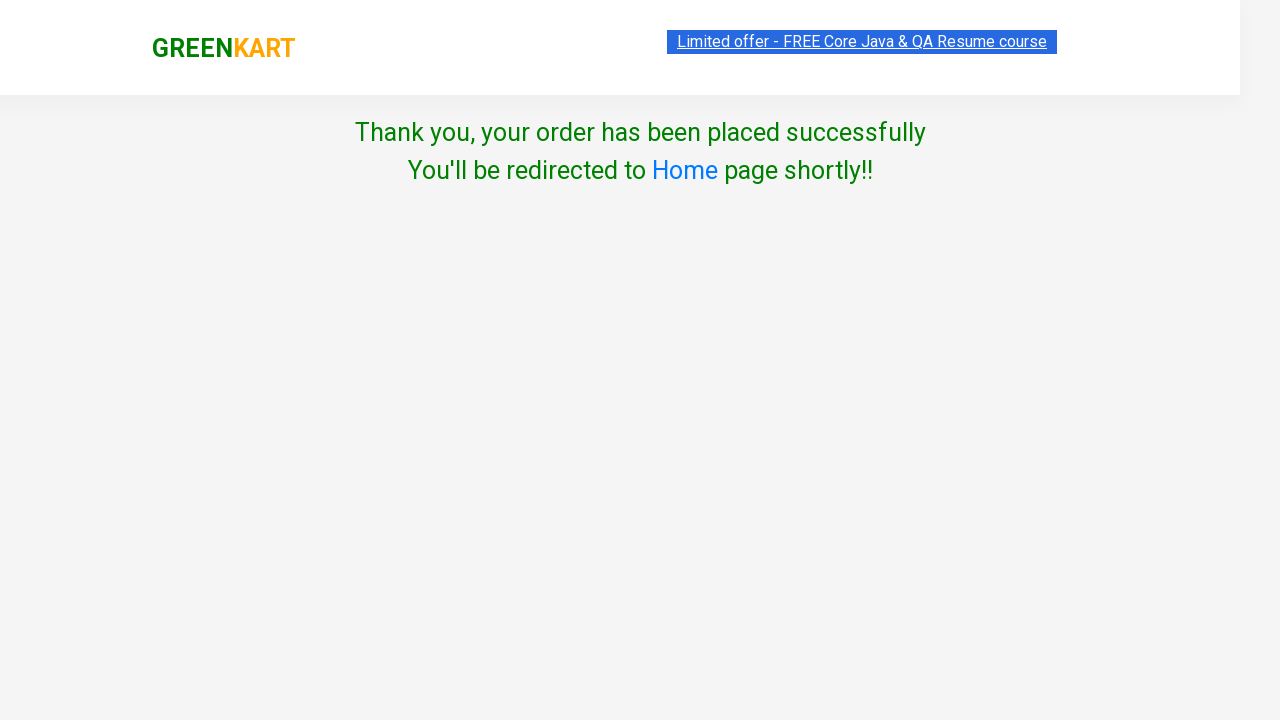